Tests navigation by clicking a dynamically calculated link text, then fills out a form with first name, last name, city, and country fields before submitting

Starting URL: http://suninjuly.github.io/find_link_text

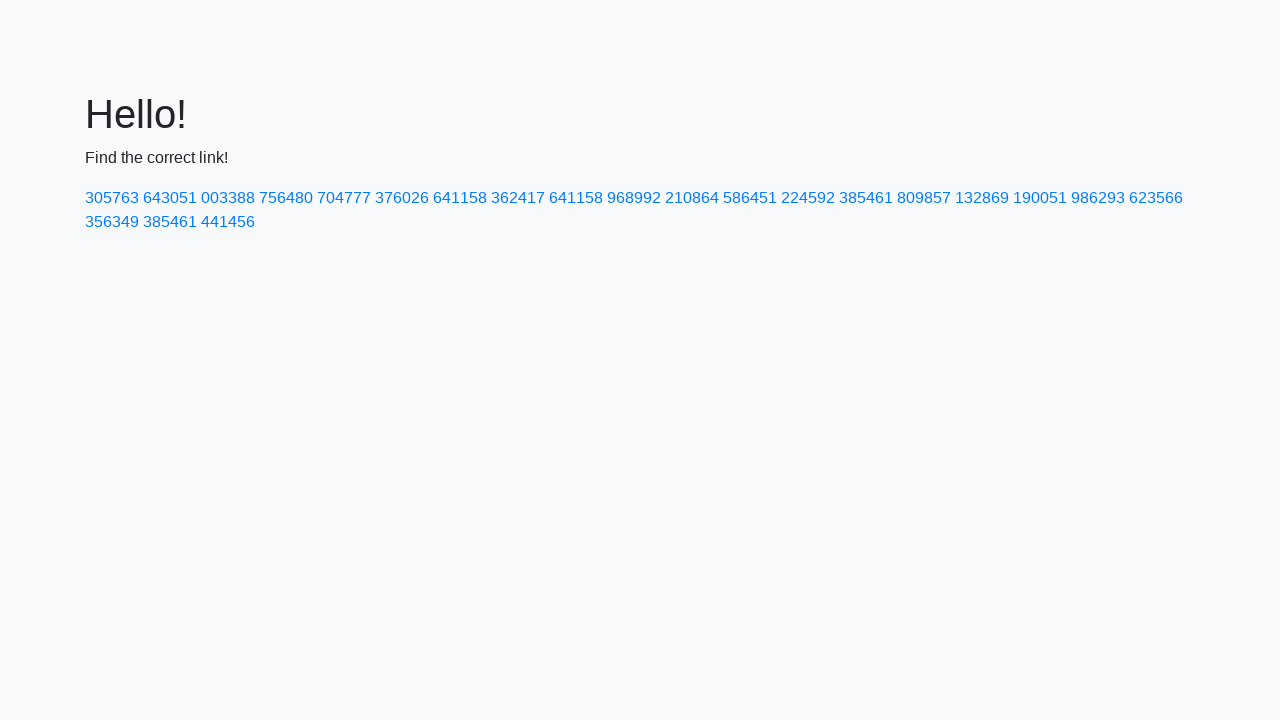

Clicked link with calculated text '224592' at (808, 198) on text=224592
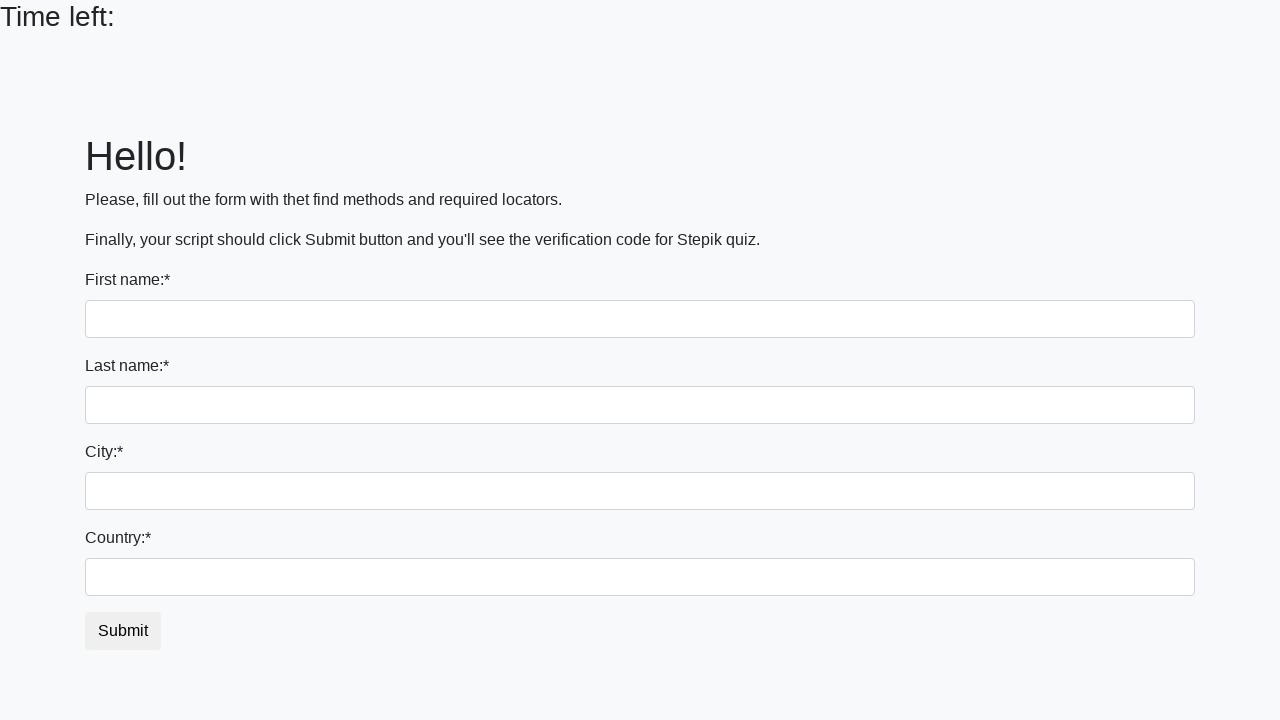

Filled first name field with 'Ivan' on input[name='first_name']
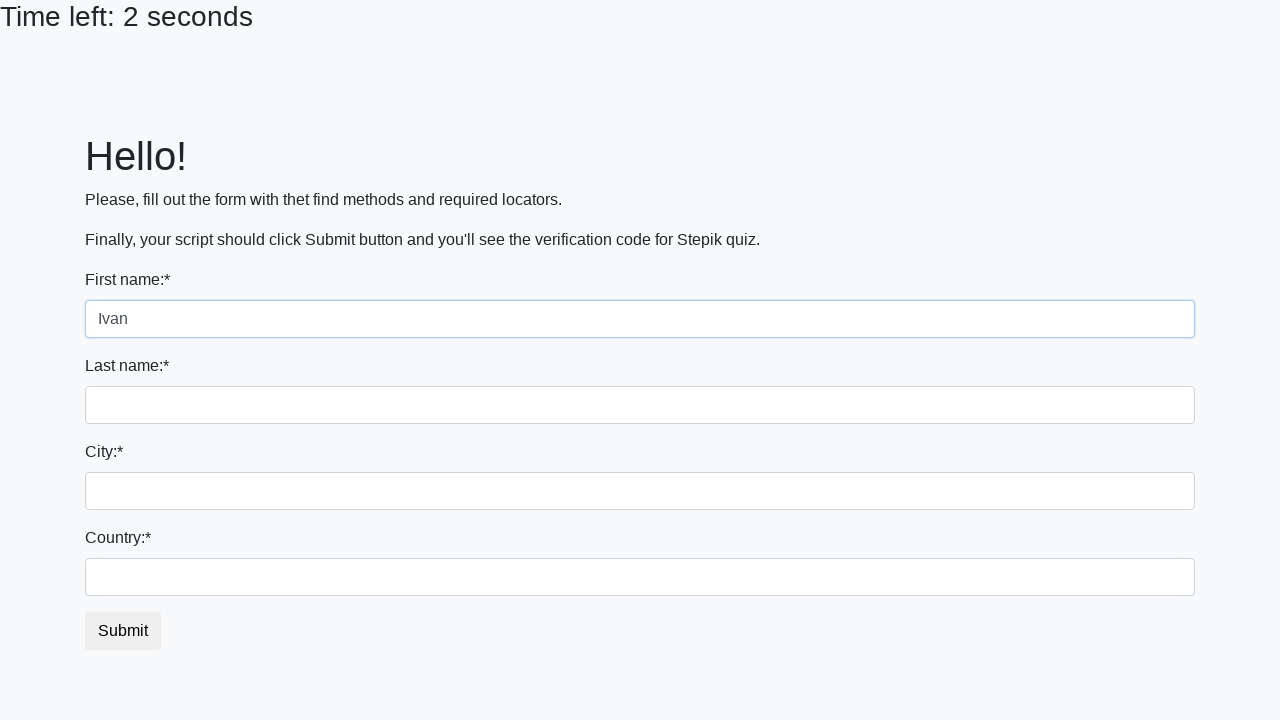

Filled last name field with 'Petrov' on input[name='last_name']
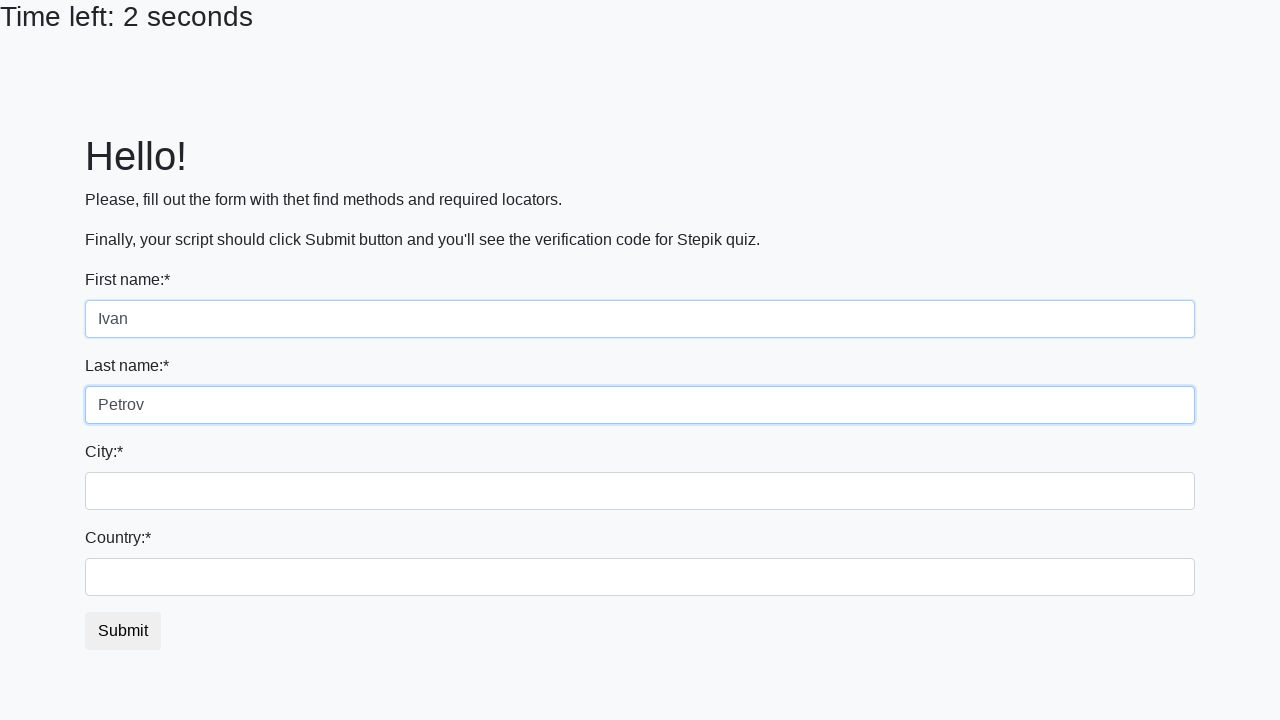

Filled city field with 'Smolensk' on .city
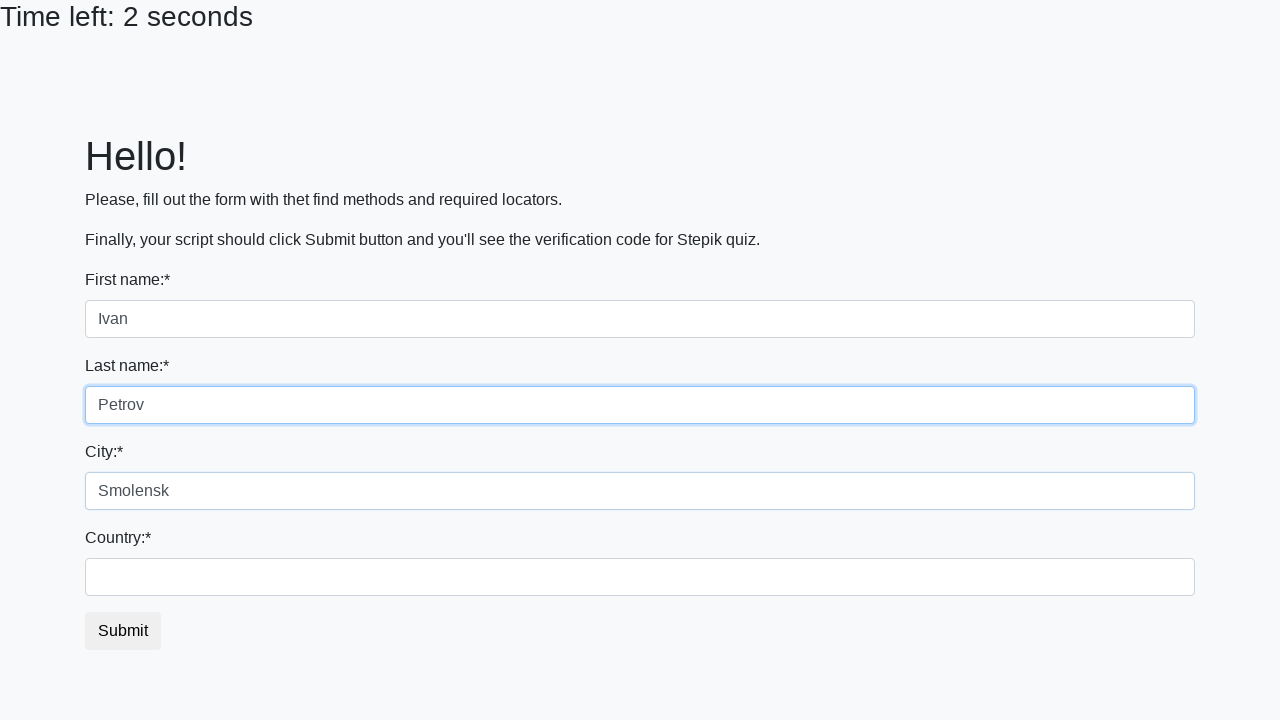

Filled country field with 'Russia' on #country
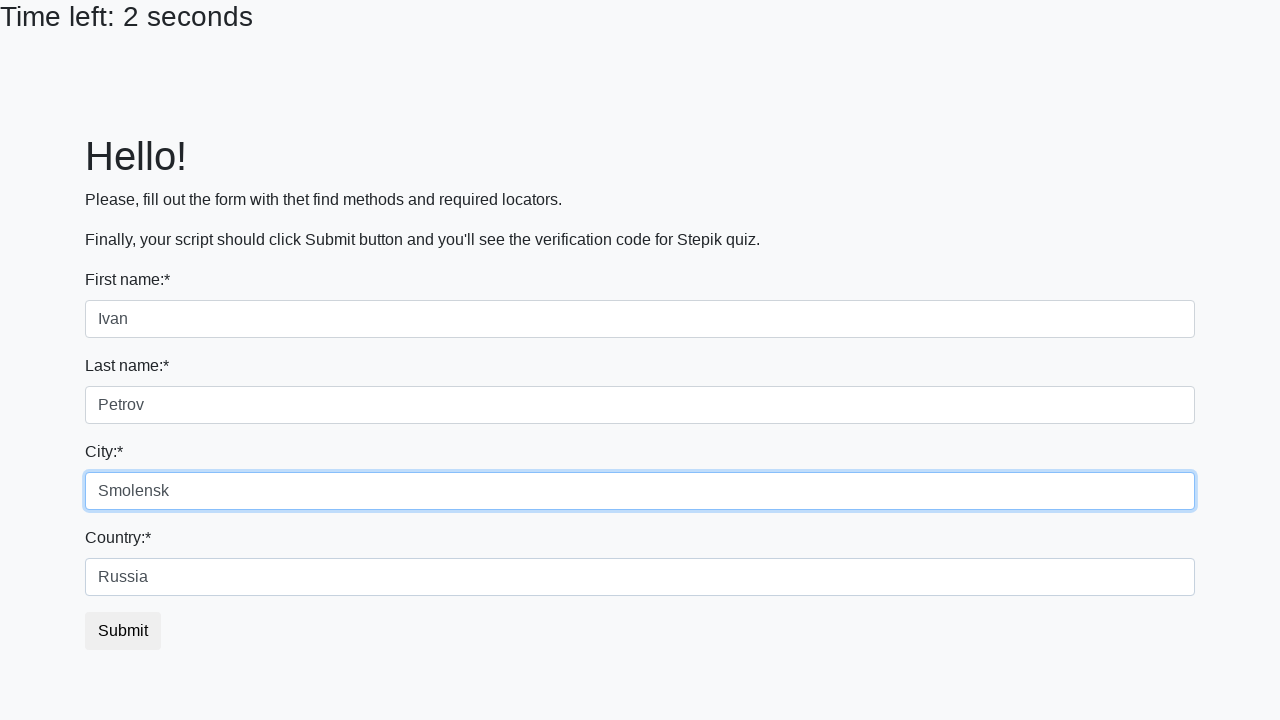

Clicked submit button to submit the form at (123, 631) on button.btn
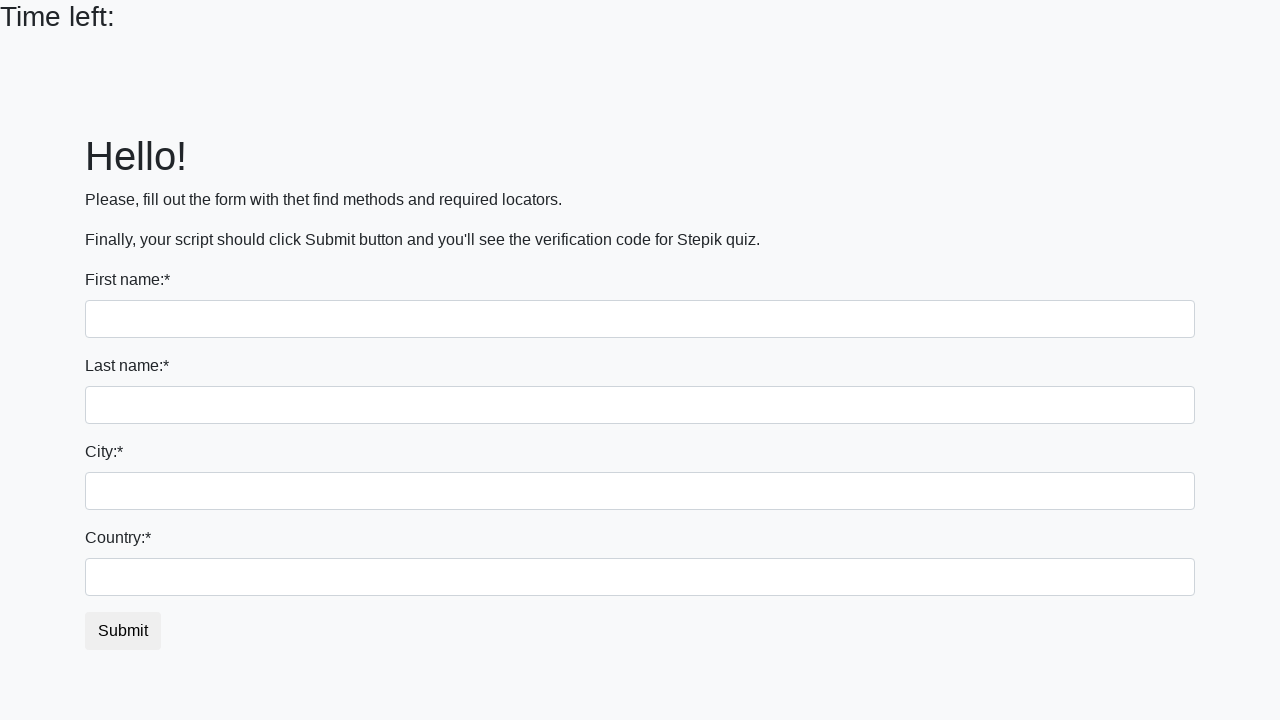

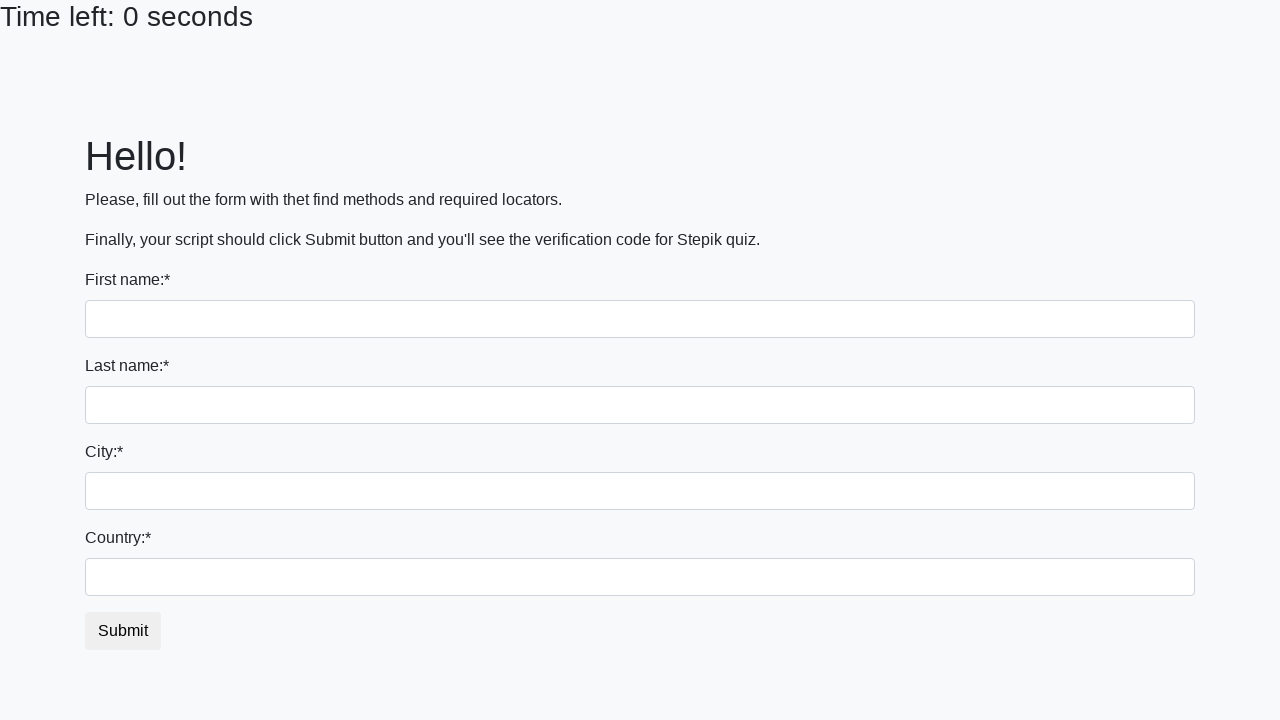